Tests a jQuery UI price range slider by dragging both minimum and maximum slider handles to new positions

Starting URL: https://www.jqueryscript.net/demo/Price-Range-Slider-jQuery-UI/

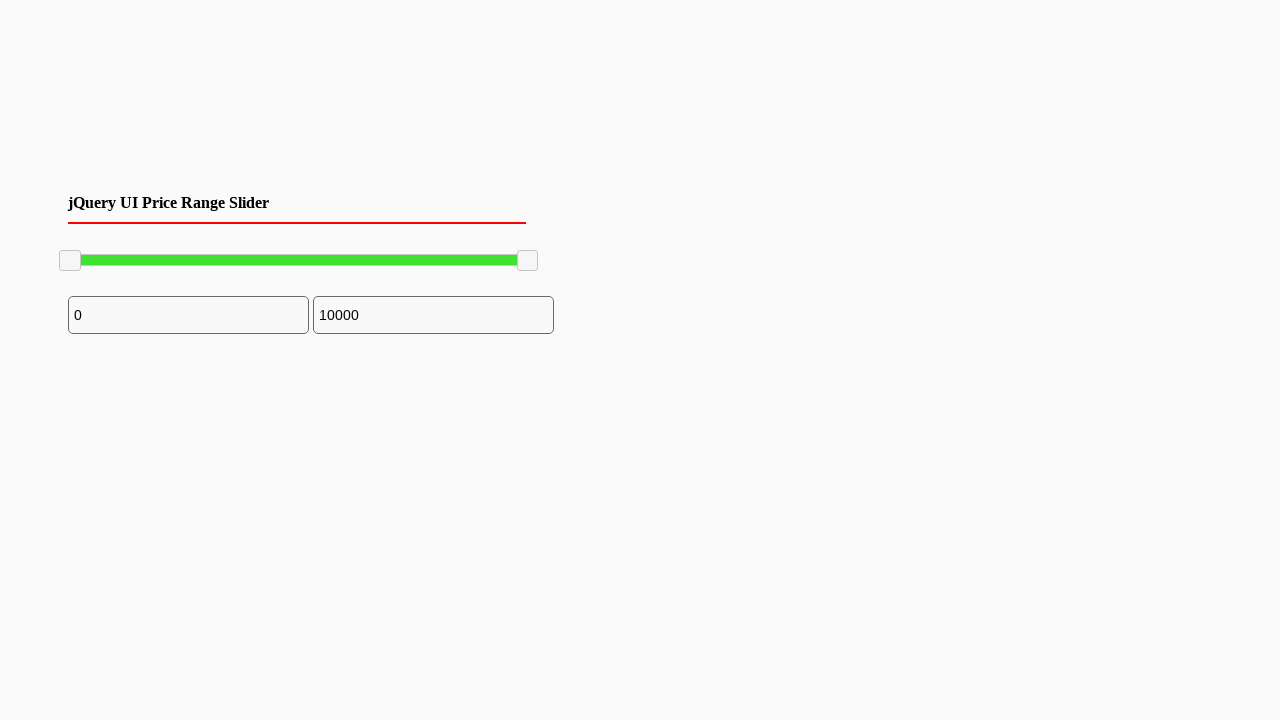

Located minimum slider handle
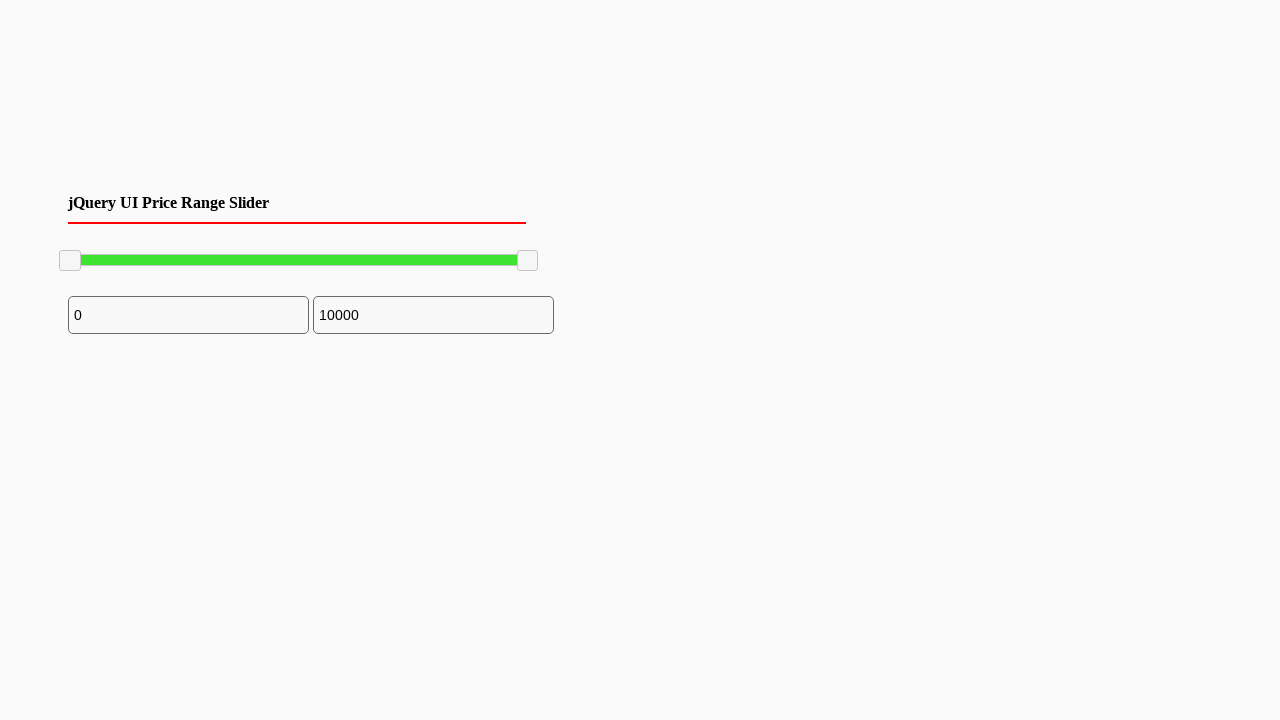

Dragged minimum slider handle 100 pixels to the right at (160, 251)
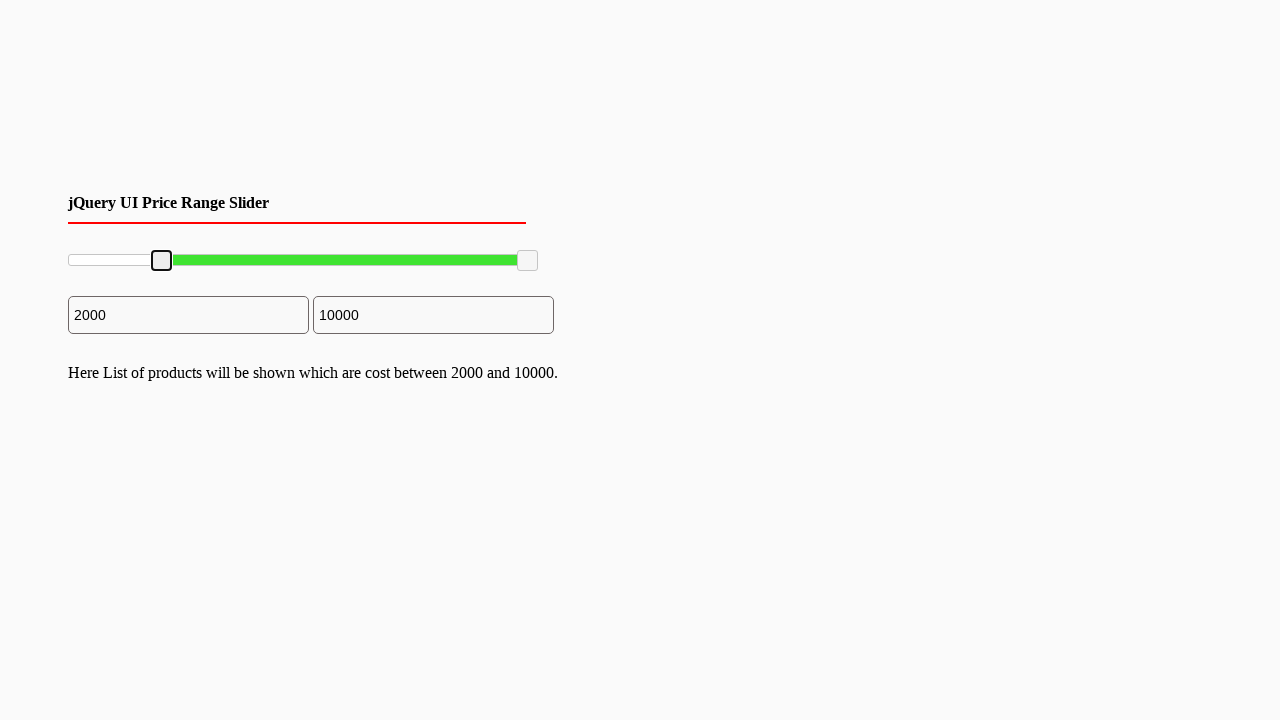

Located maximum slider handle
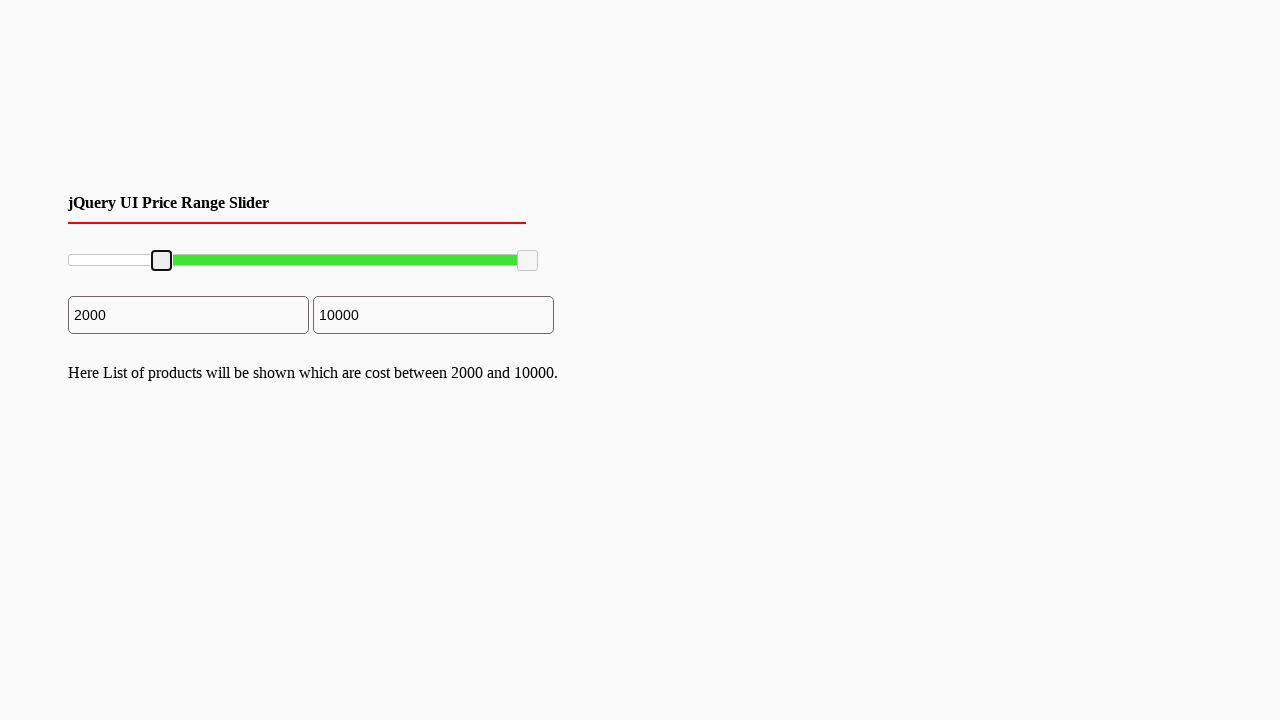

Dragged maximum slider handle 200 pixels to the left at (318, 251)
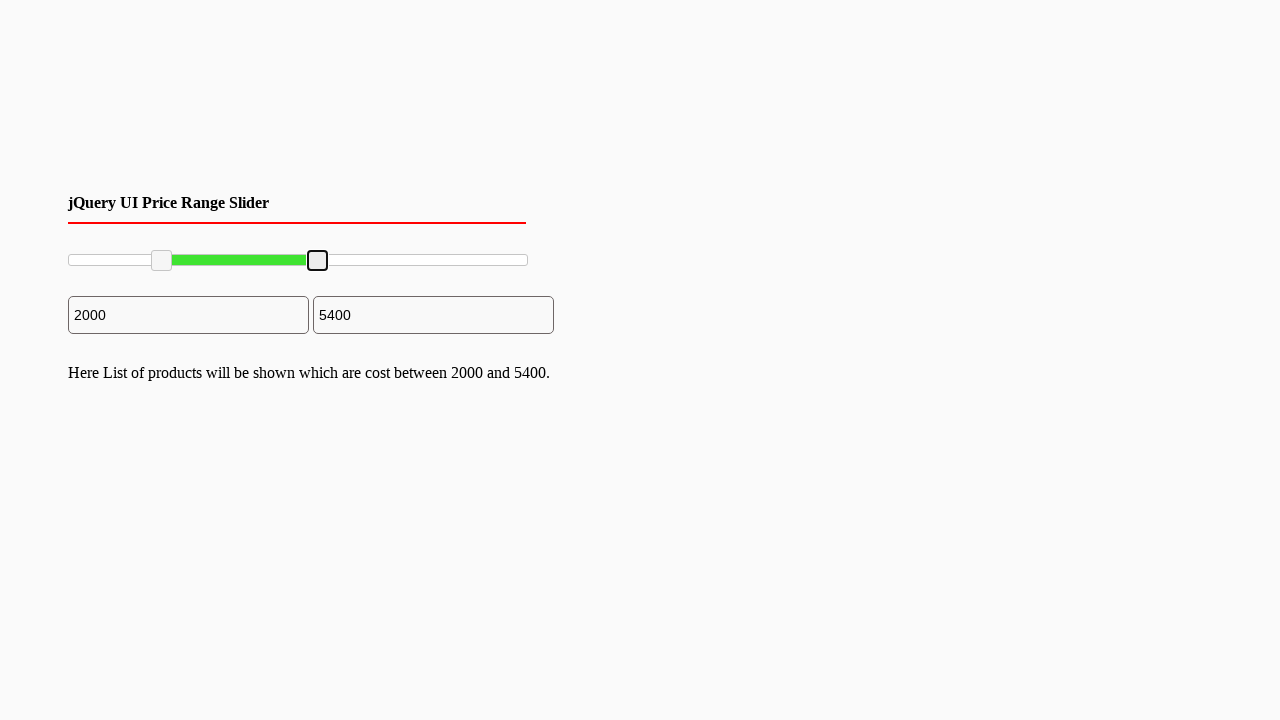

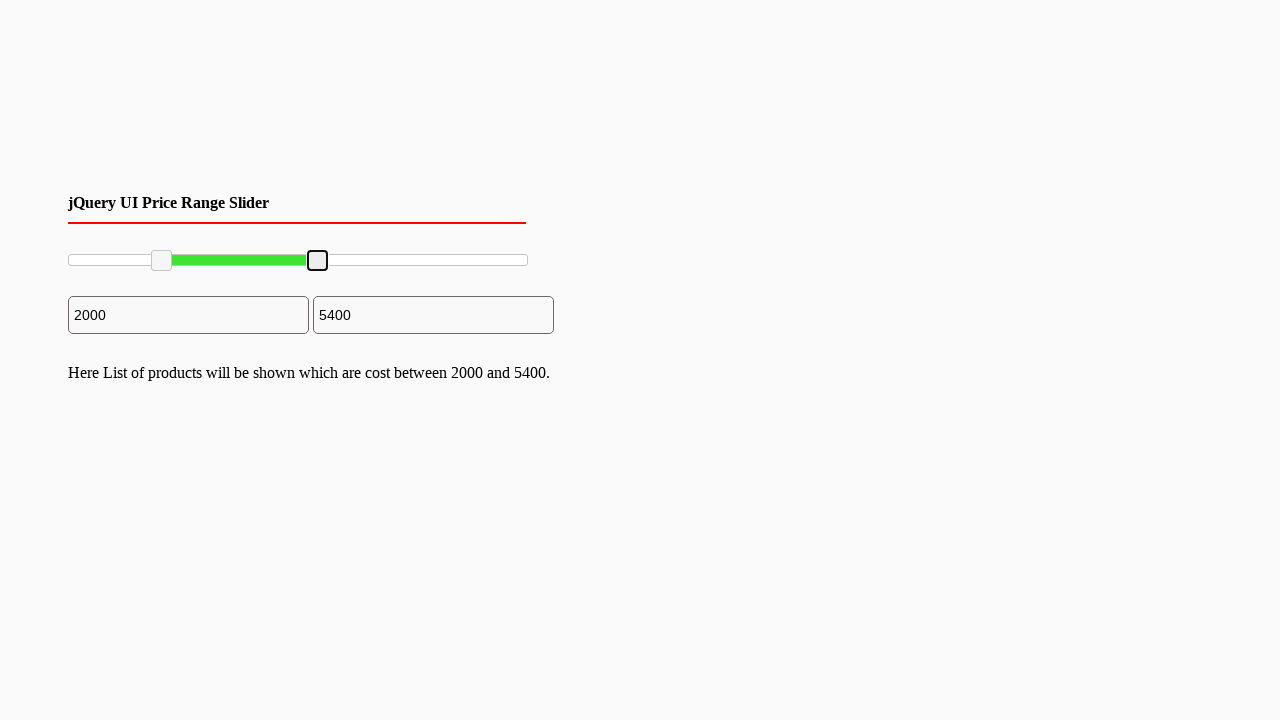